Navigates to a Brazilian banking federation holidays page, selects a state (AL - Alagoas) from a dropdown, and clicks a button to search for municipal holidays, then waits for the results table to load.

Starting URL: https://feriadosbancarios.febraban.org.br/Municipais/Listar

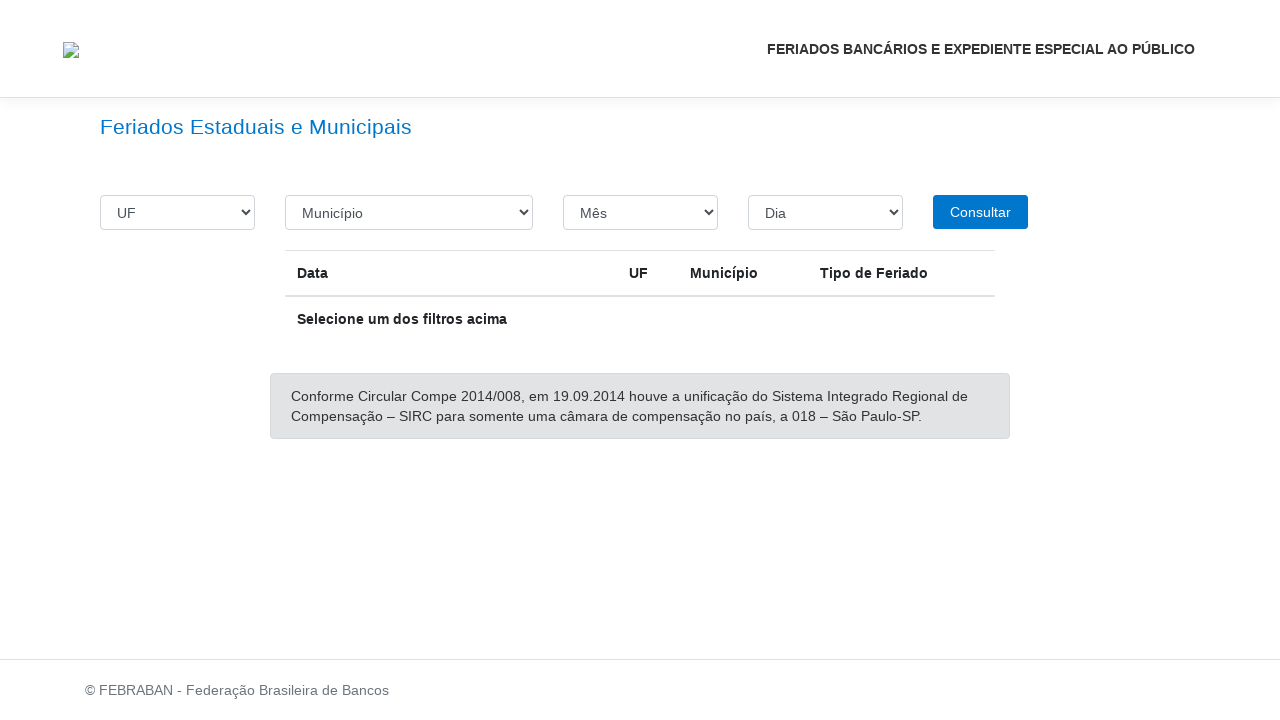

Selected state AL (Alagoas) from the dropdown on #Uf
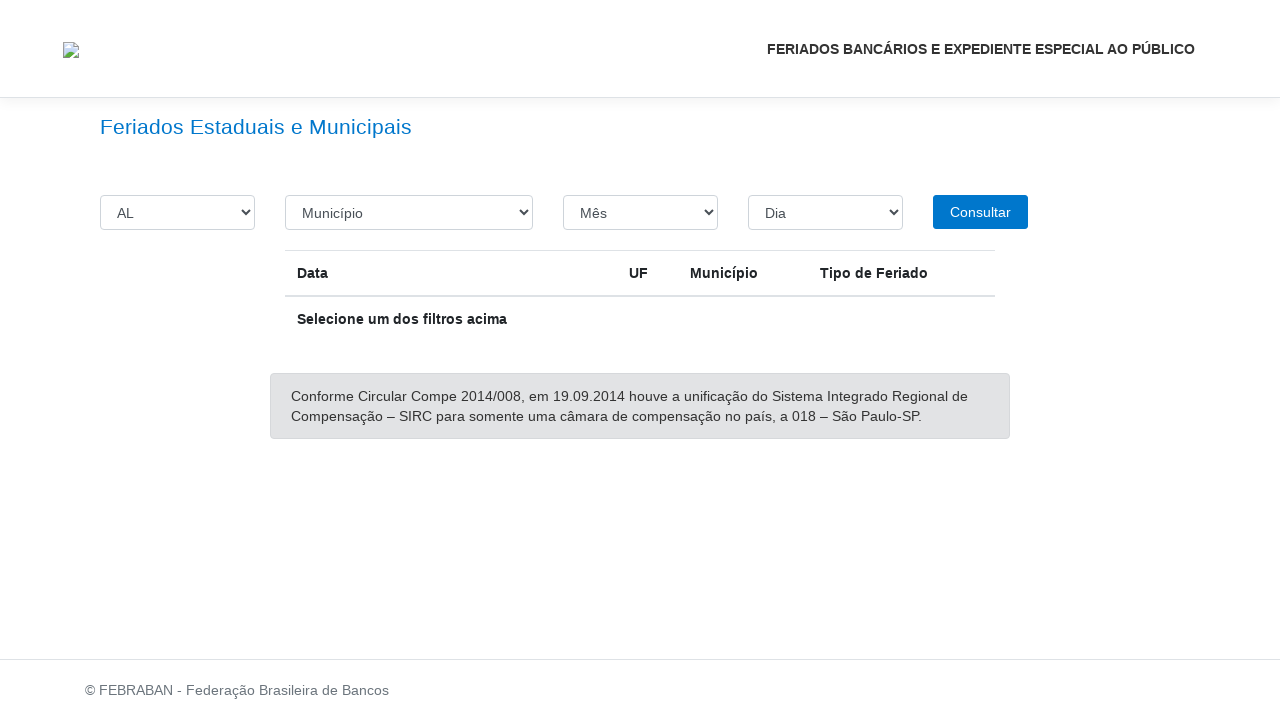

Waited 1 second for dynamic content to load
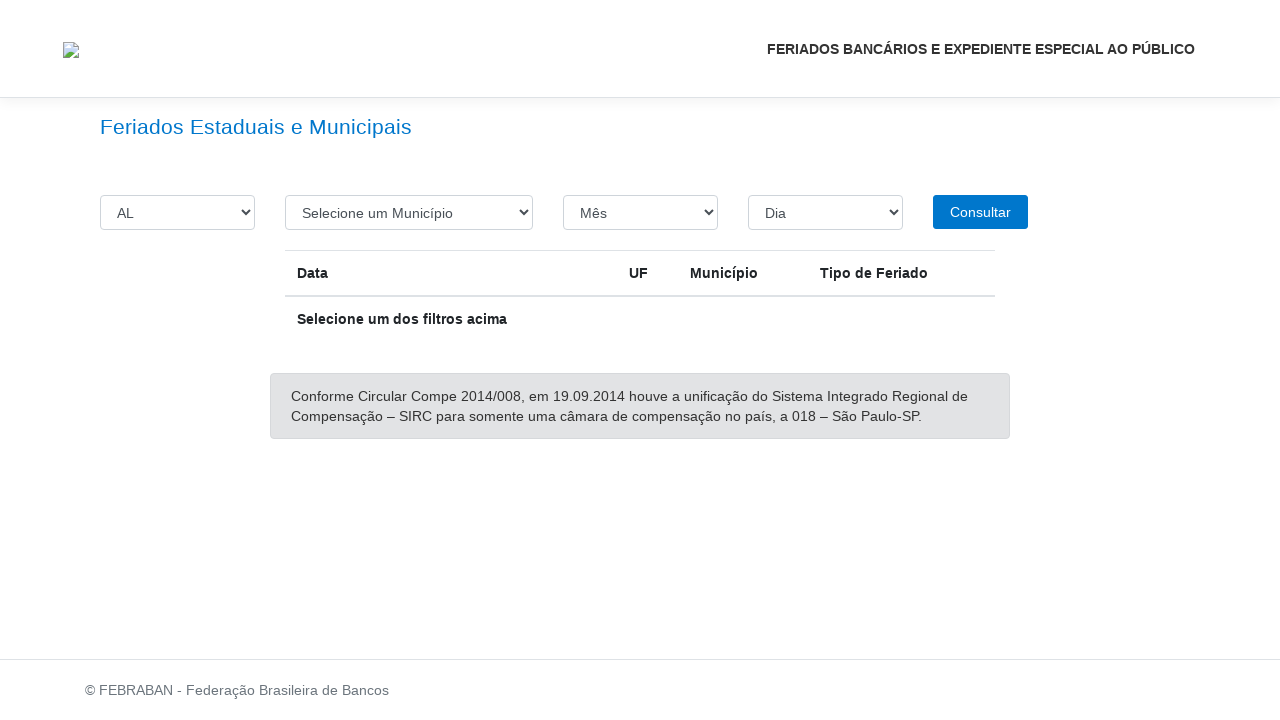

Clicked search button to find municipal holidays at (980, 212) on .botao
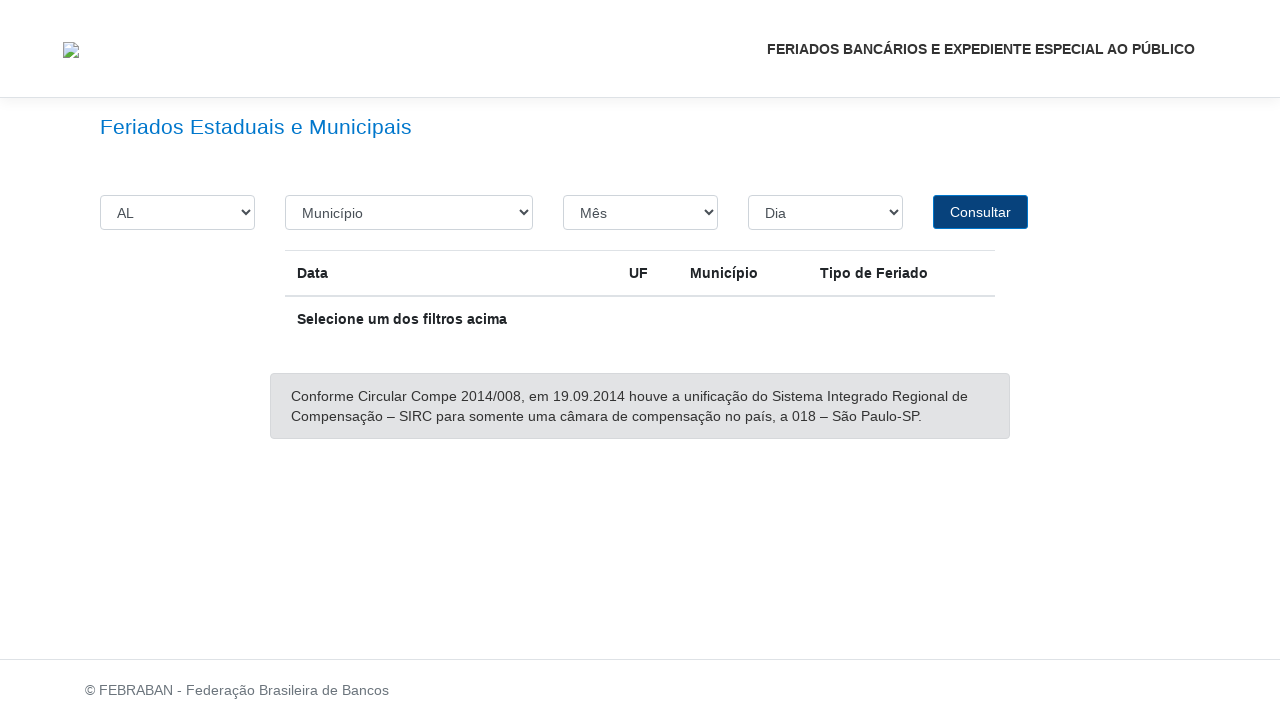

Results table loaded successfully
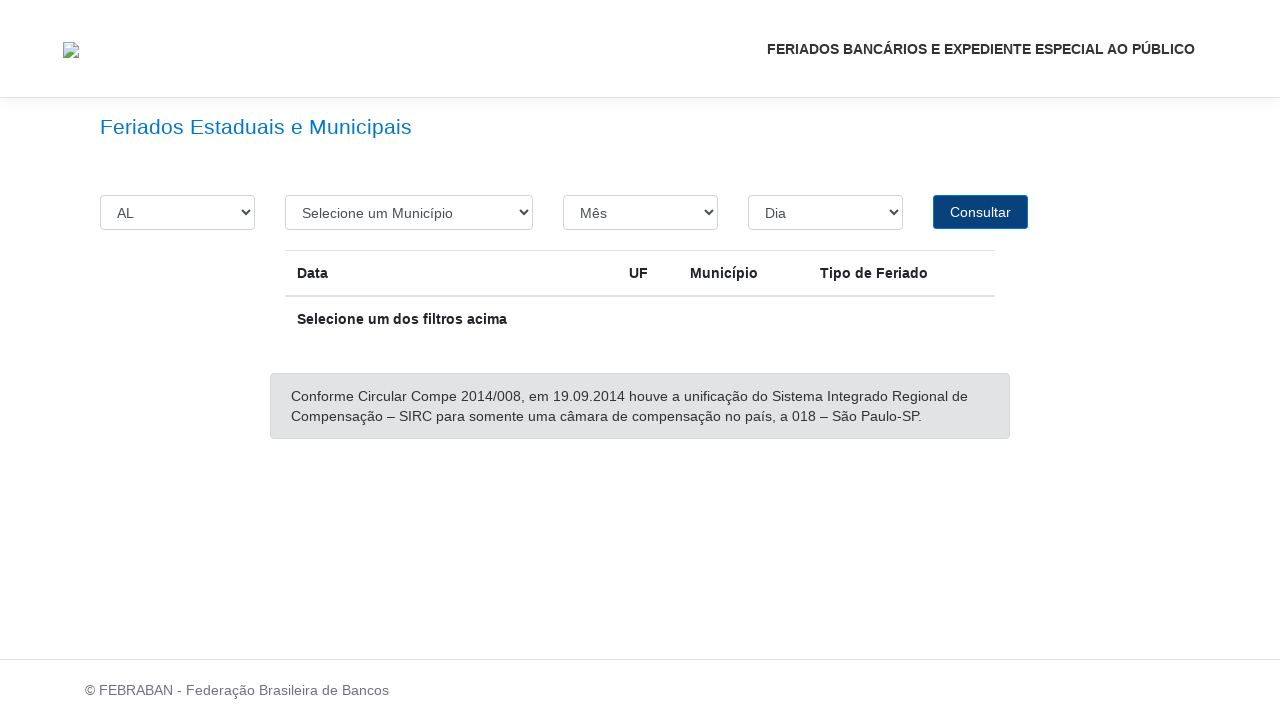

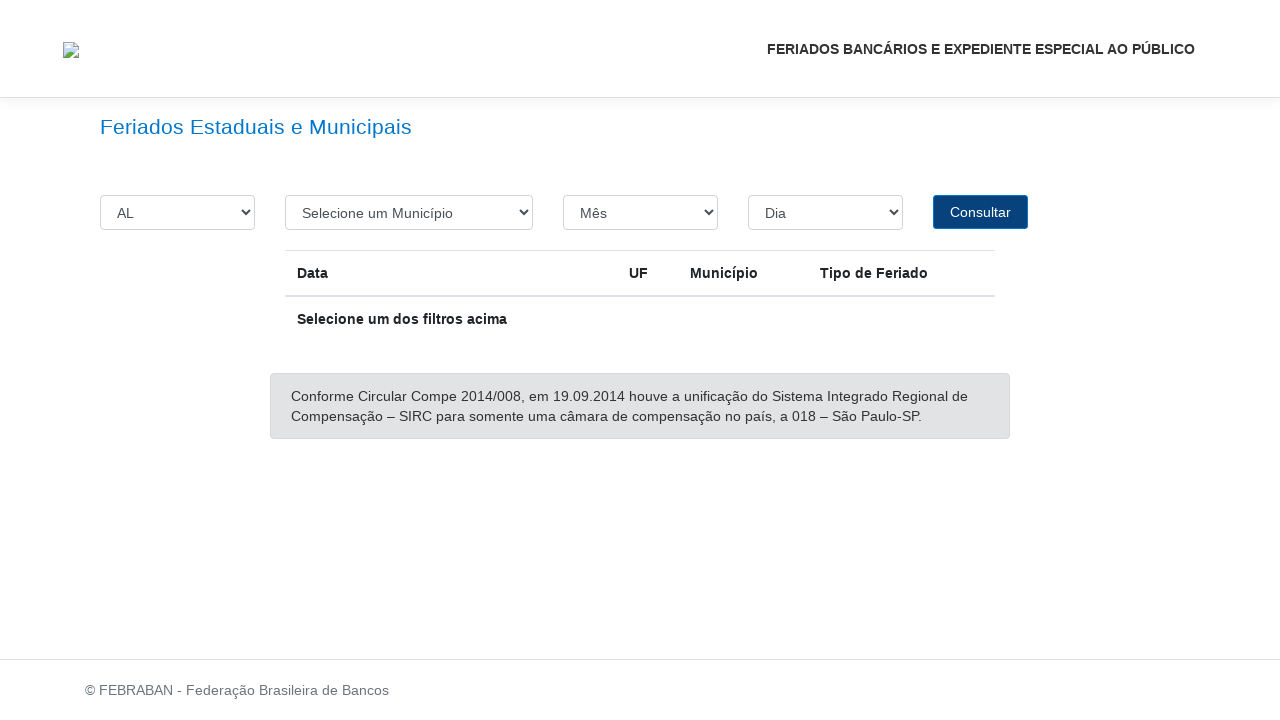